Tests table sorting functionality by clicking the header to sort items and verifying the sort order, then finds and retrieves the price of a specific item (Beans)

Starting URL: https://rahulshettyacademy.com/seleniumPractise/#/offers

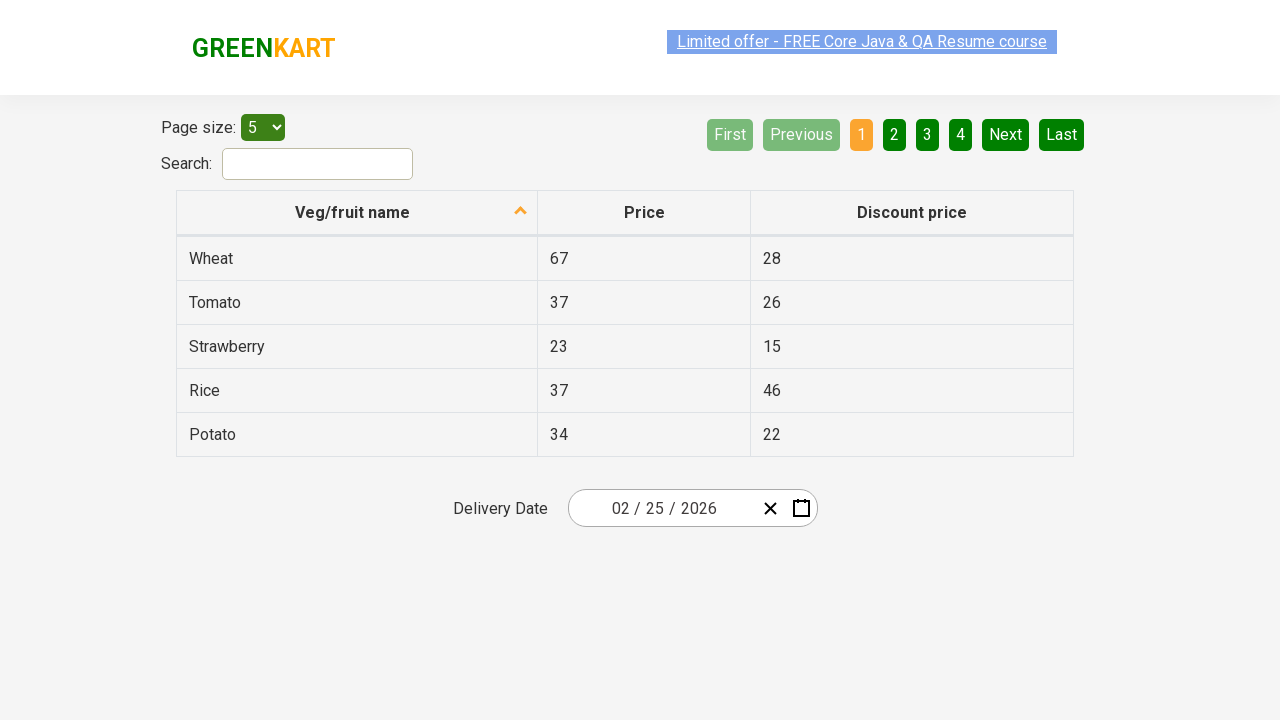

Clicked first column header to sort table at (357, 213) on xpath=//tr/th[1]
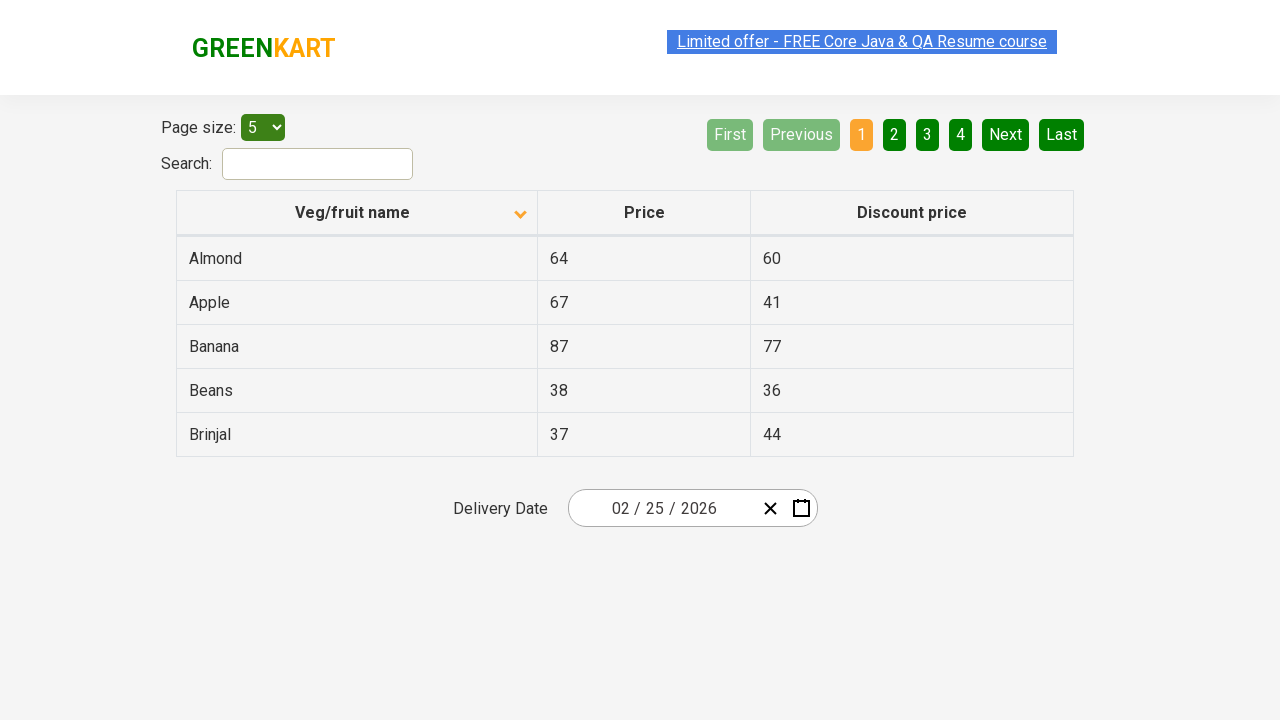

Waited for table sorting animation to complete
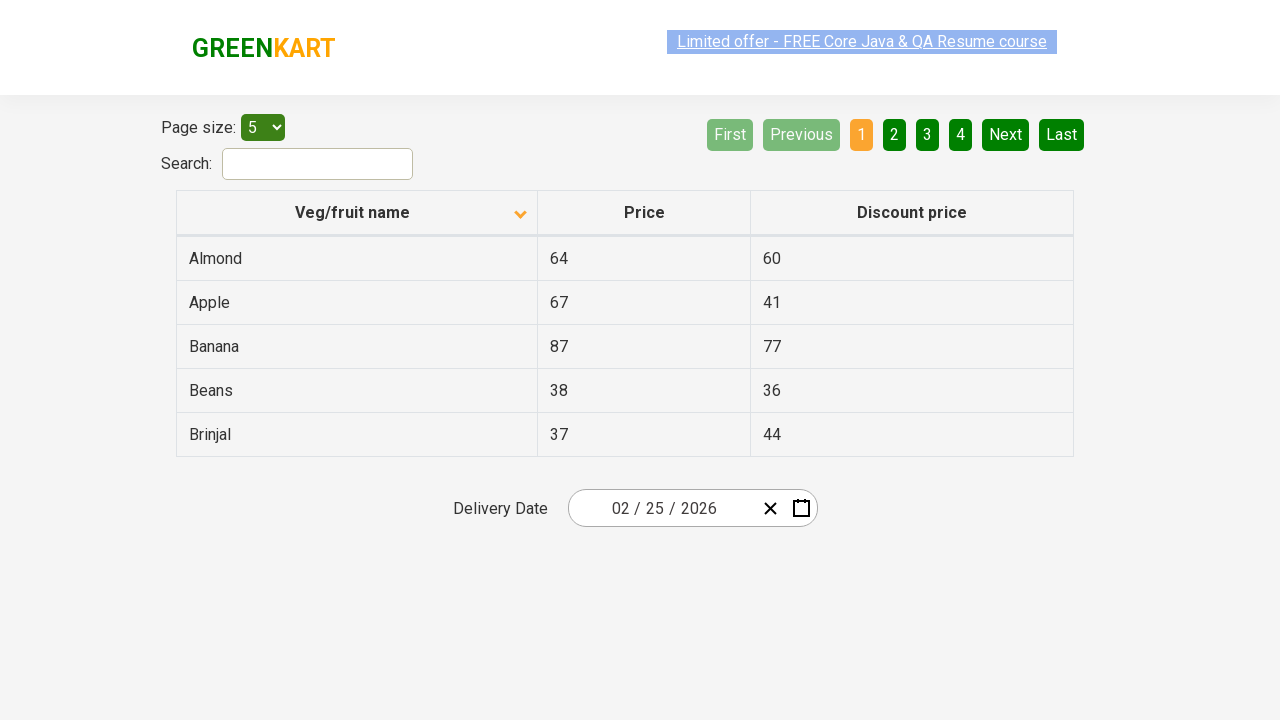

Retrieved all items from first column
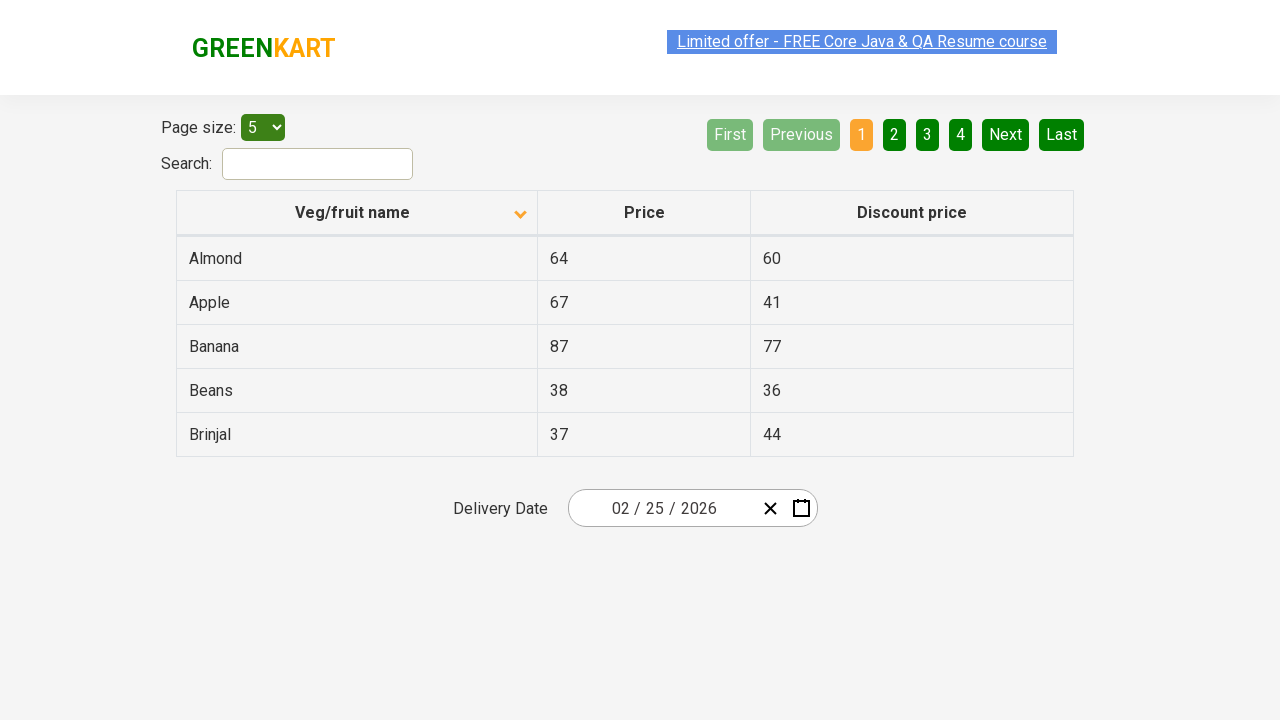

Verified table items are sorted alphabetically
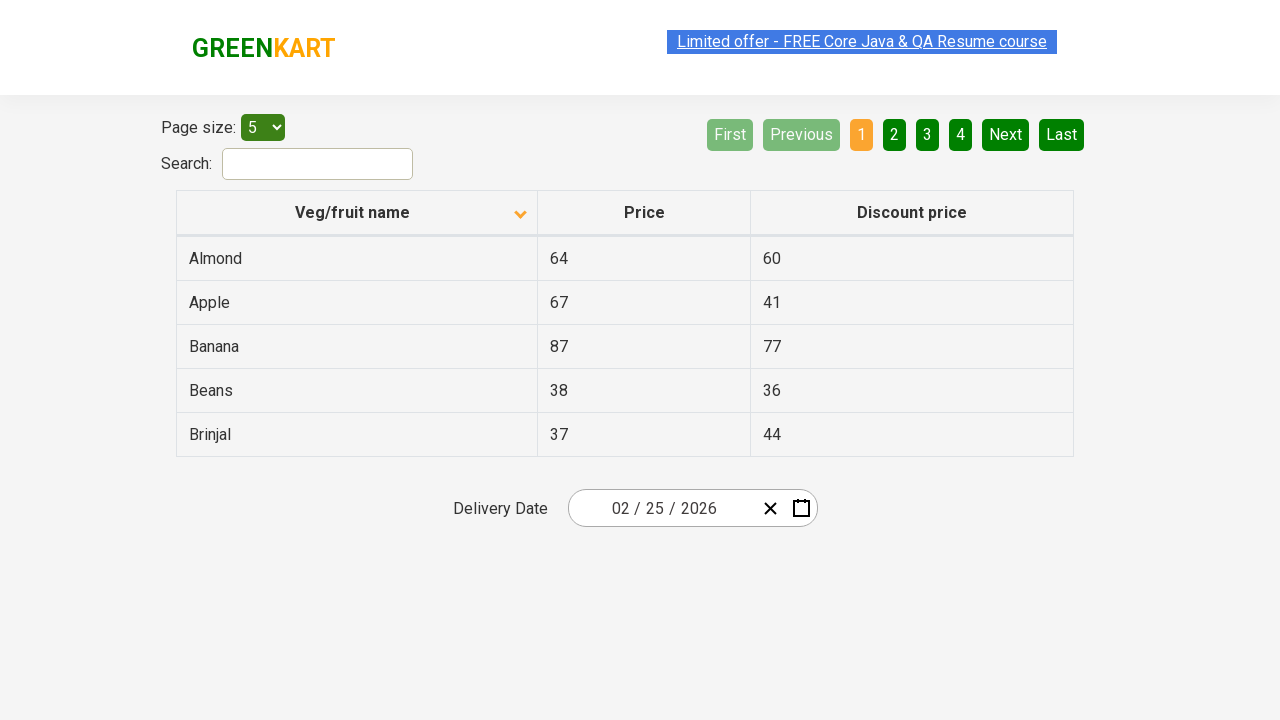

Located Beans row in table
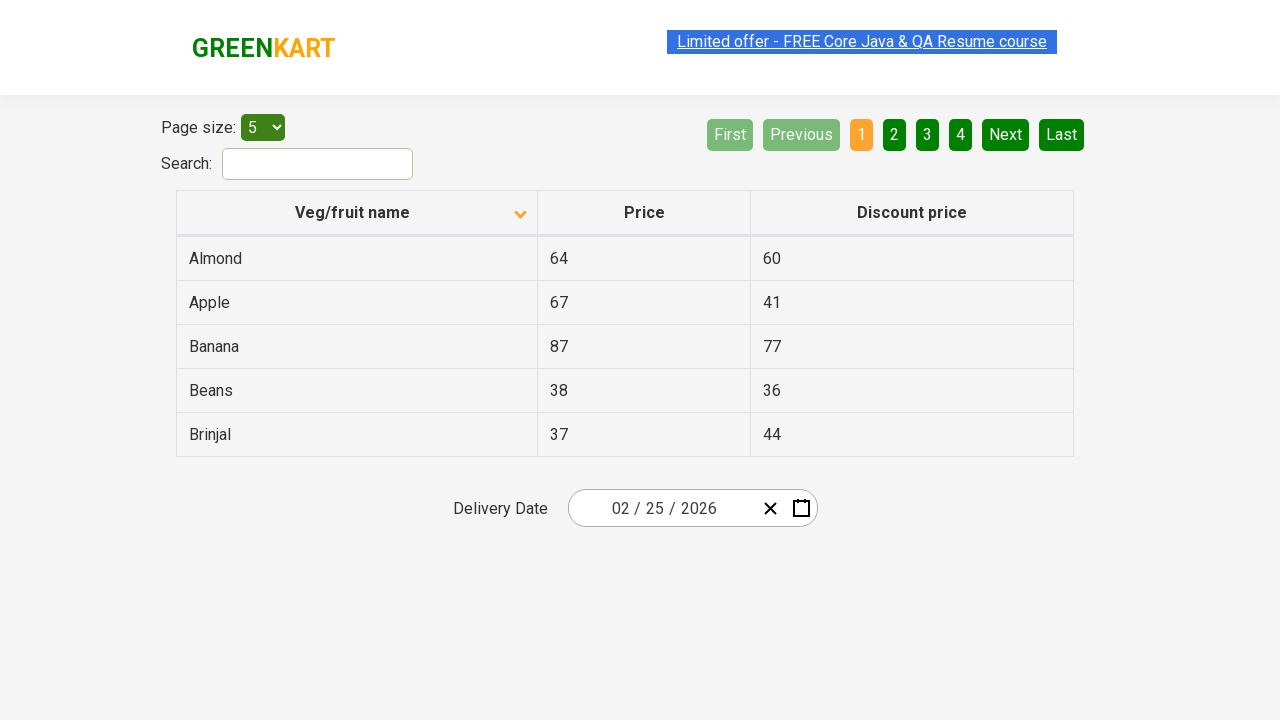

Retrieved price for Beans: 38
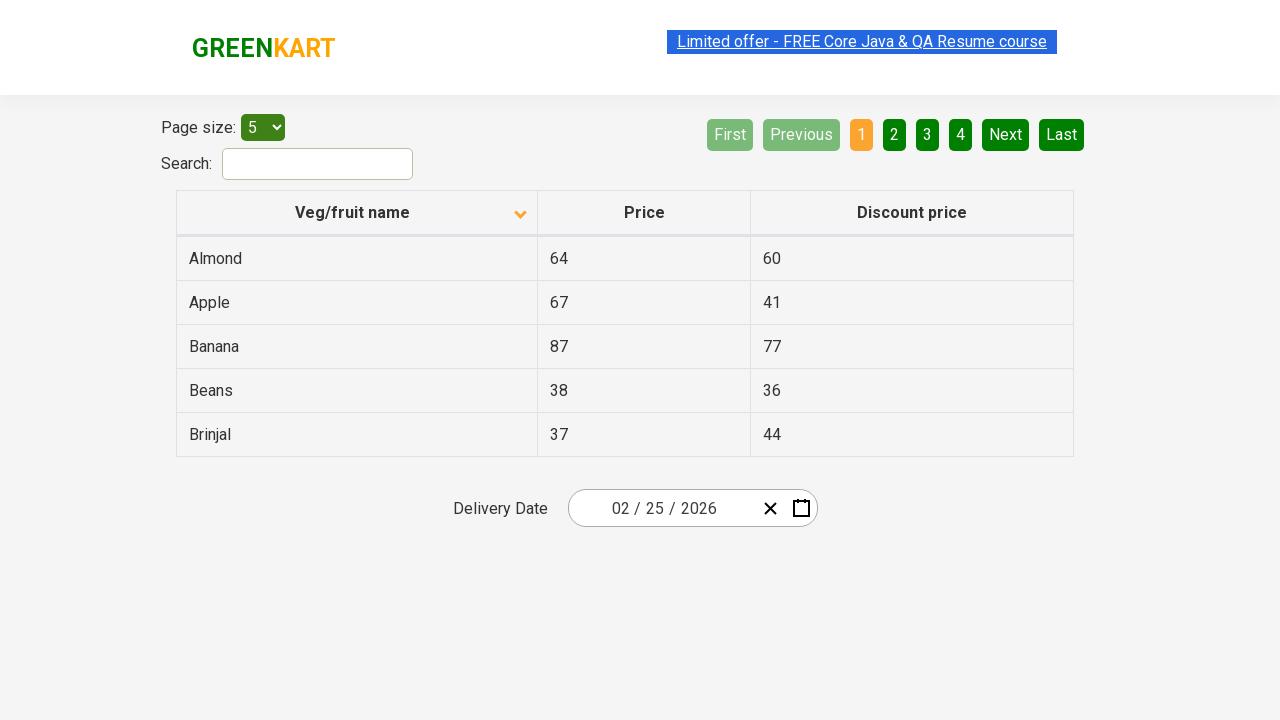

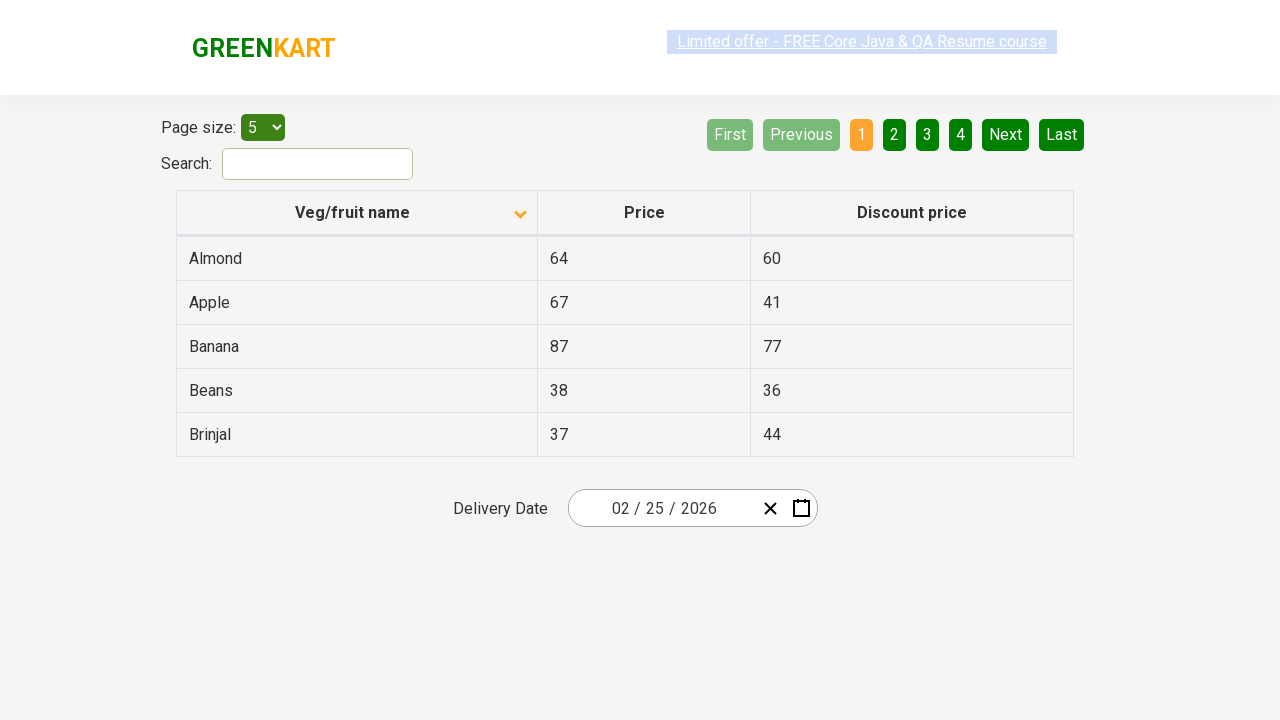